Navigates to jQuery UI homepage and verifies the page loads by checking the title

Starting URL: https://jqueryui.com/

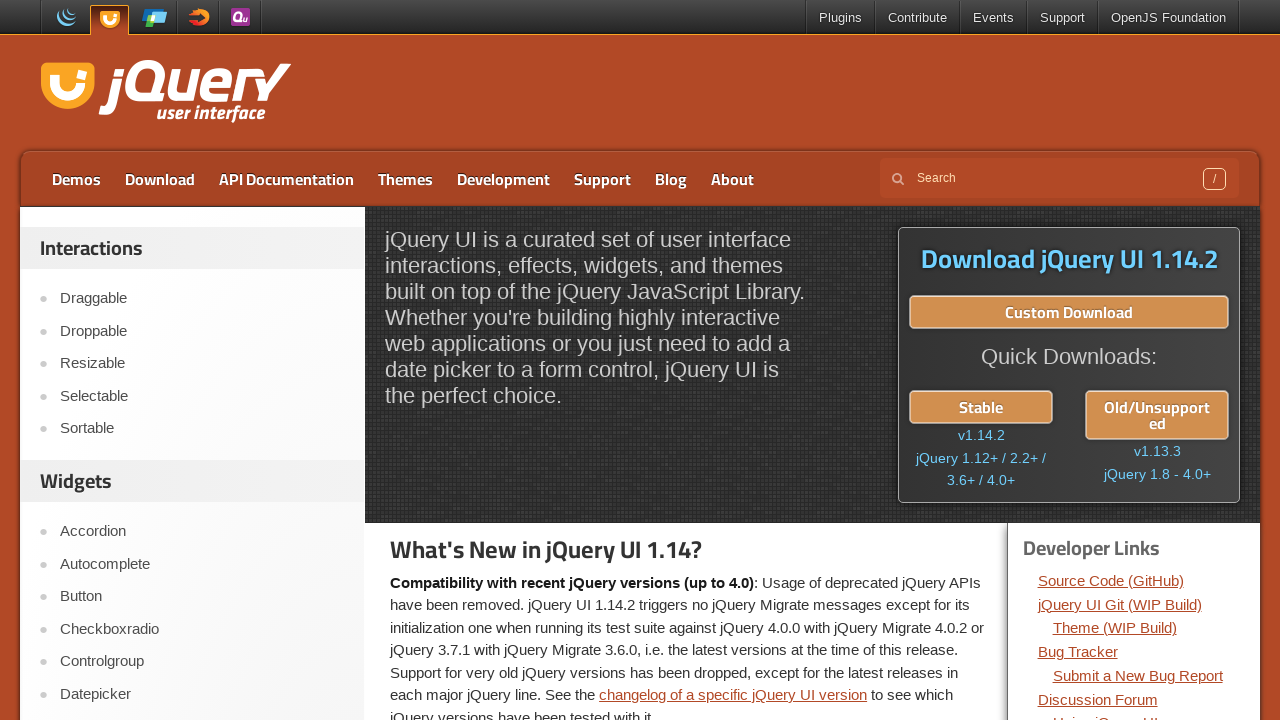

Entered text 'qwerty' into the number input field
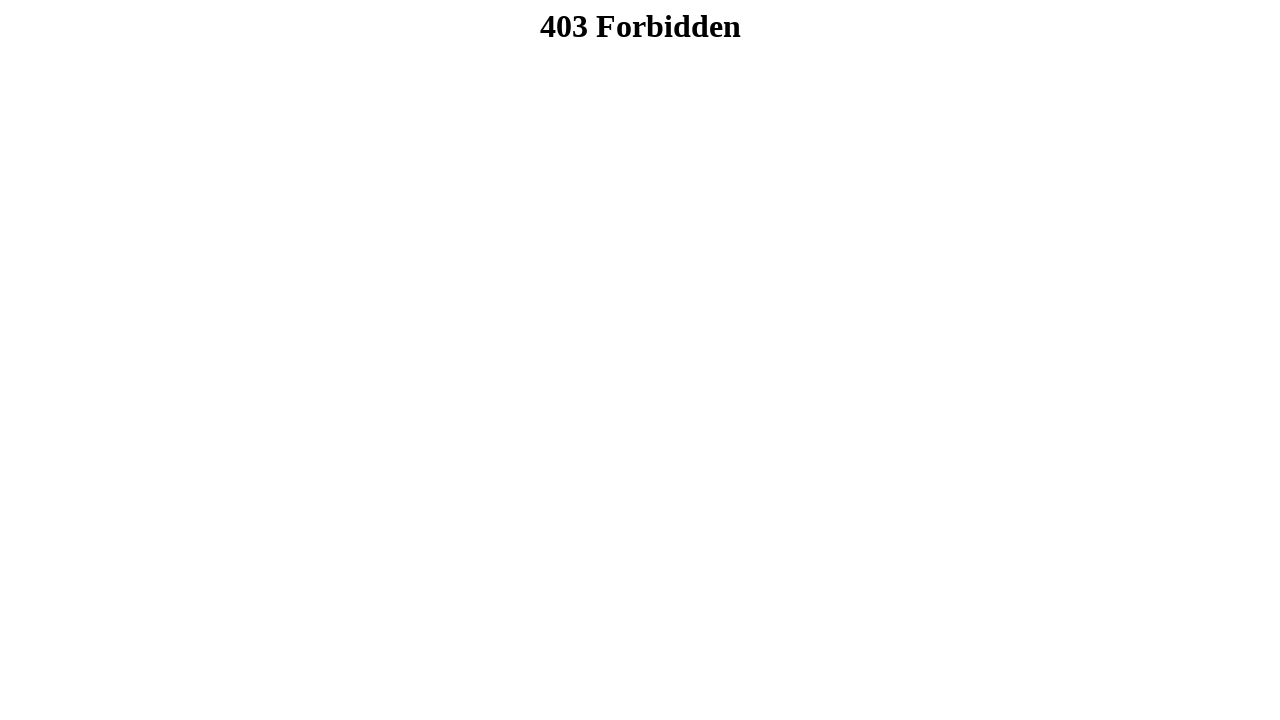

Clicked the orange submit button
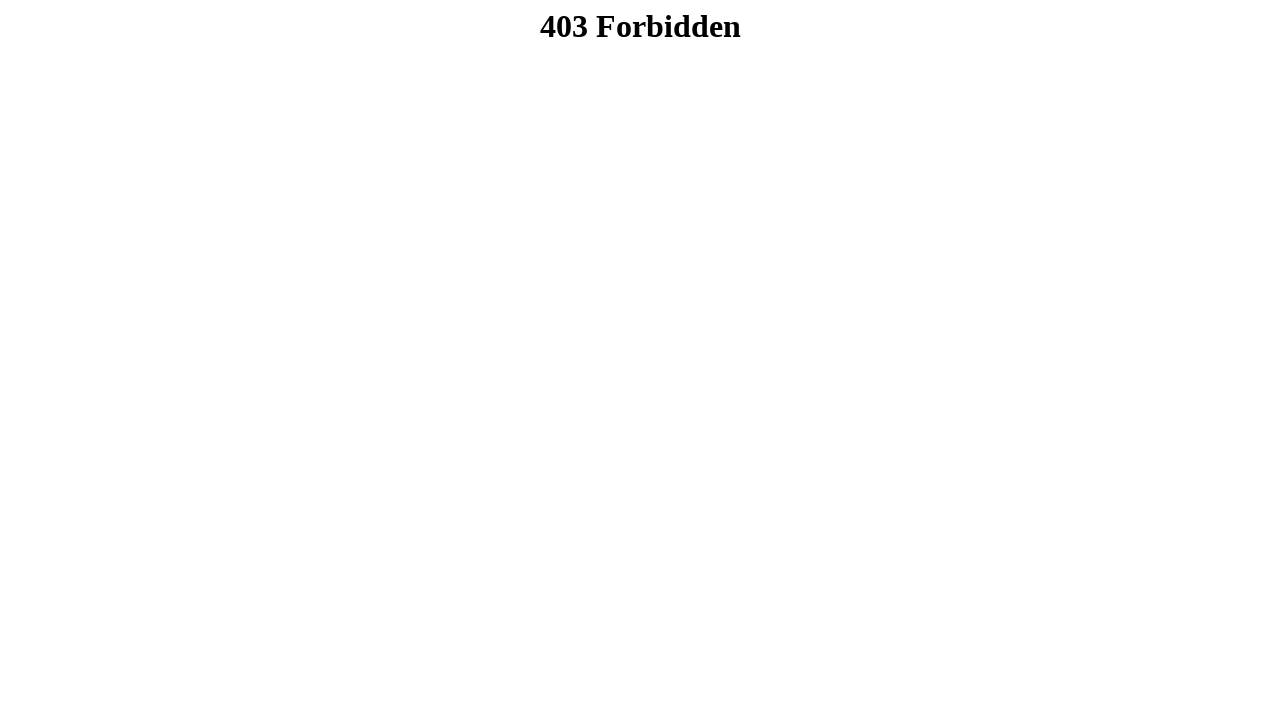

Located the error message element
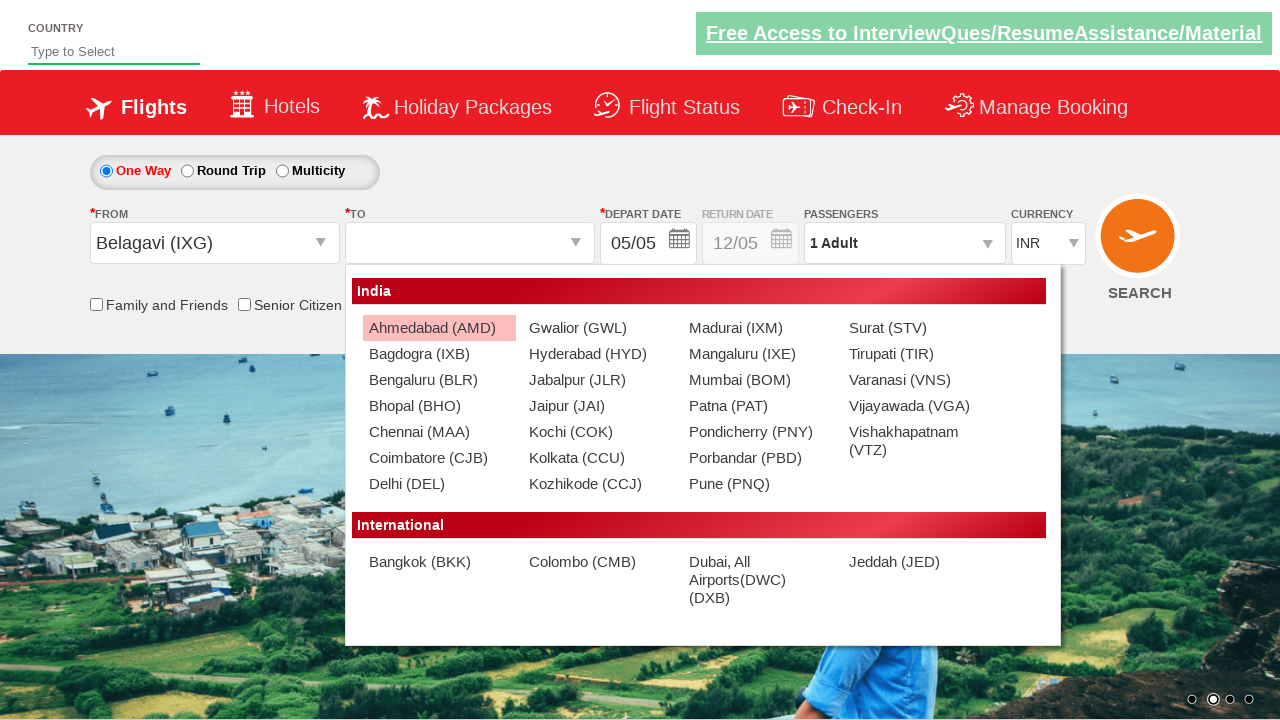

Error message 'Please enter a number' is now visible
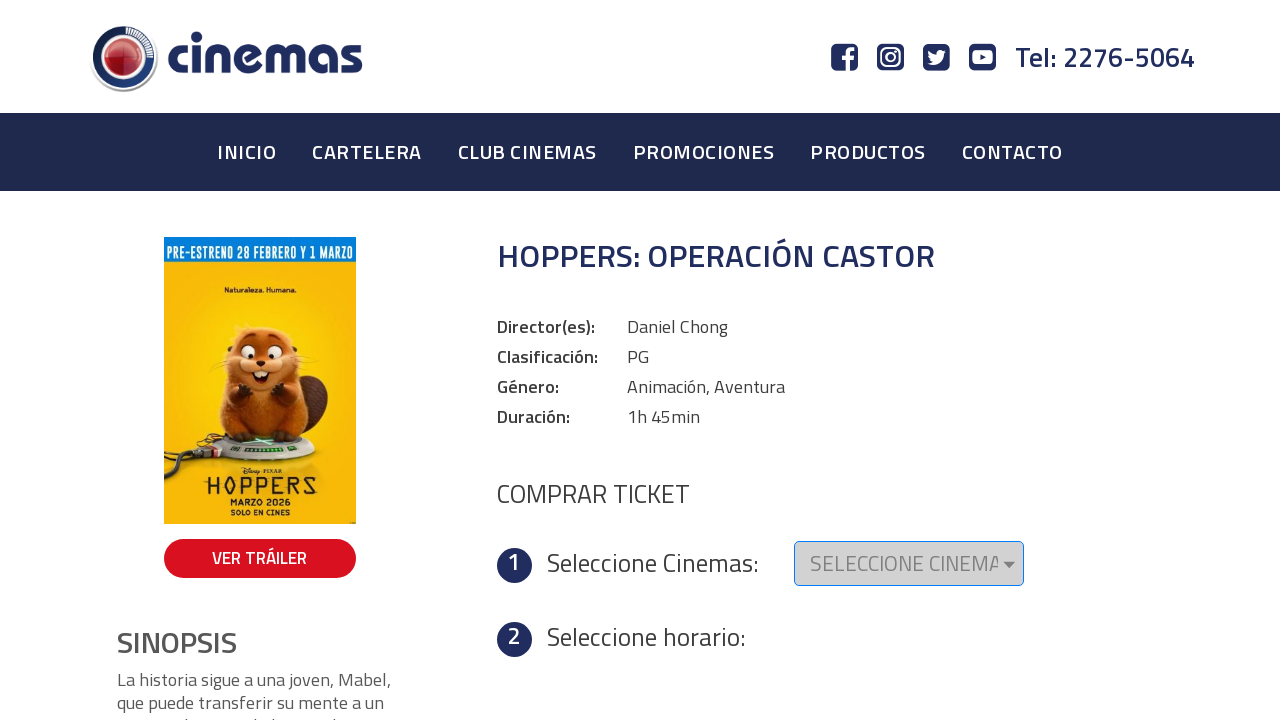

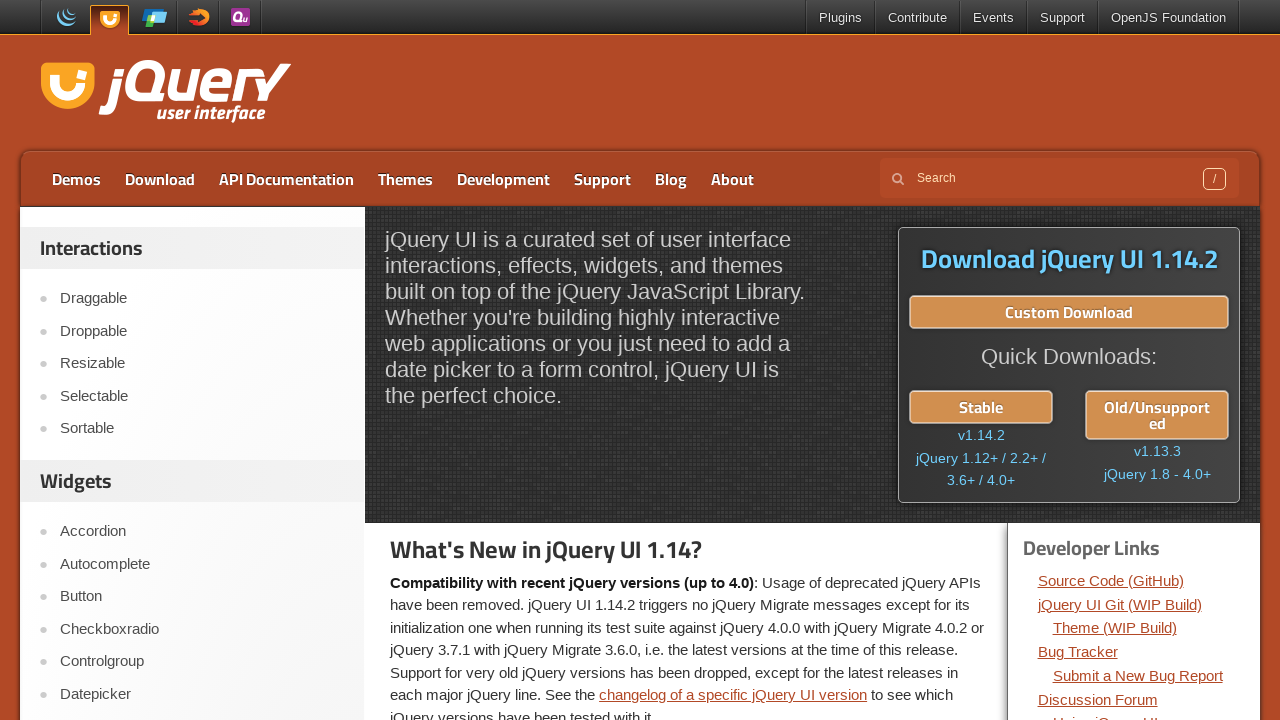